Tests registration form with invalid phone number length to verify phone number validation

Starting URL: https://alada.vn/

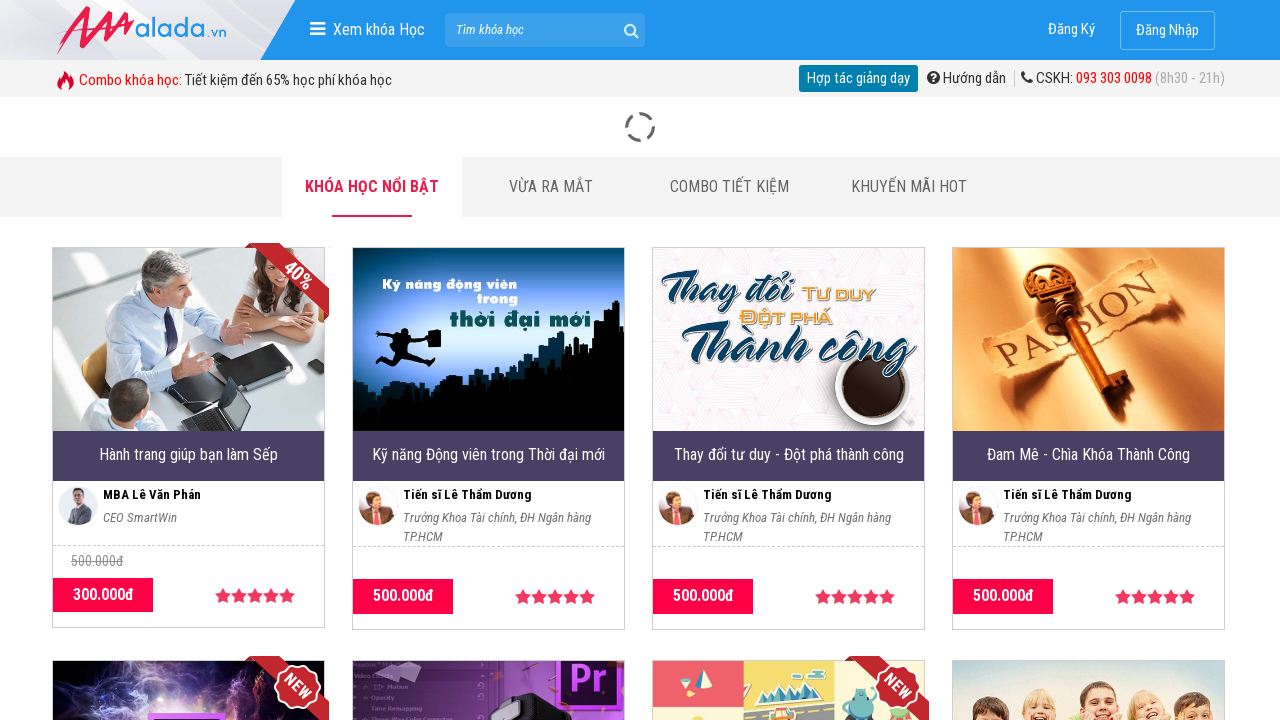

Clicked on login/register link at (1072, 30) on xpath=//span[@class='box-item-login']/a
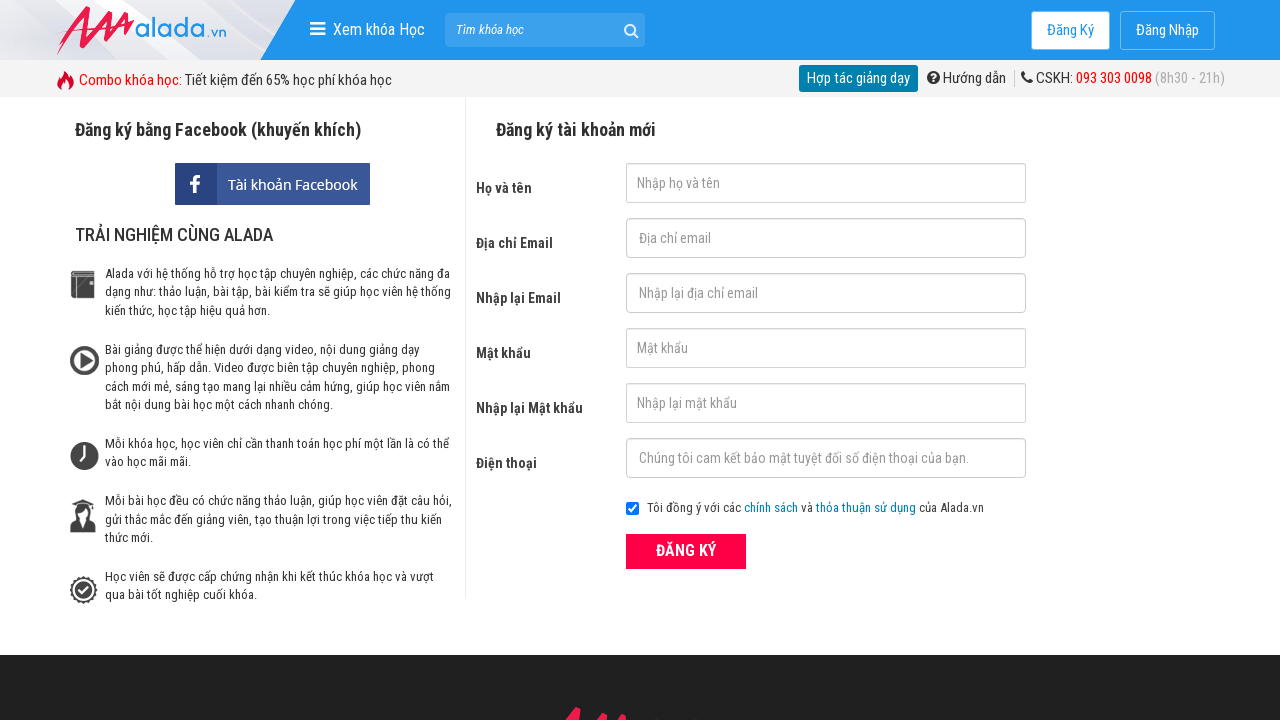

Reloaded page to clear previous data
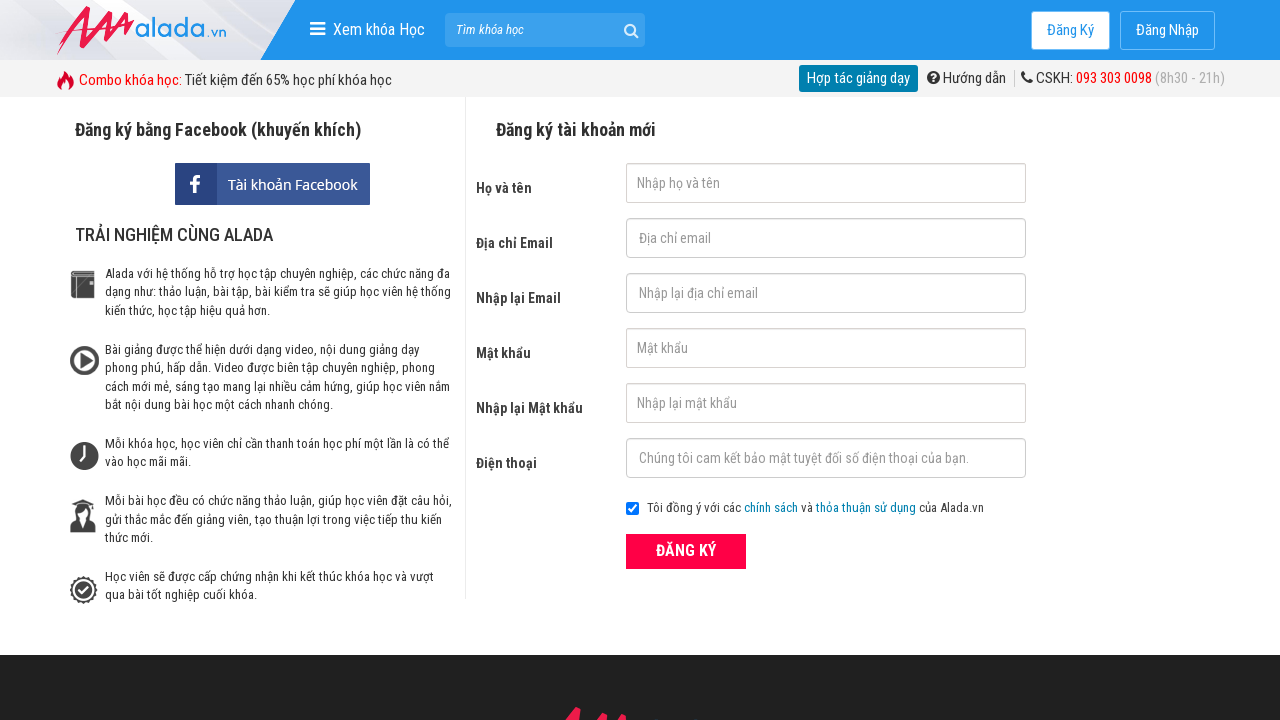

Filled firstname field with 'johny nguyen' on //input[@id='txtFirstname']
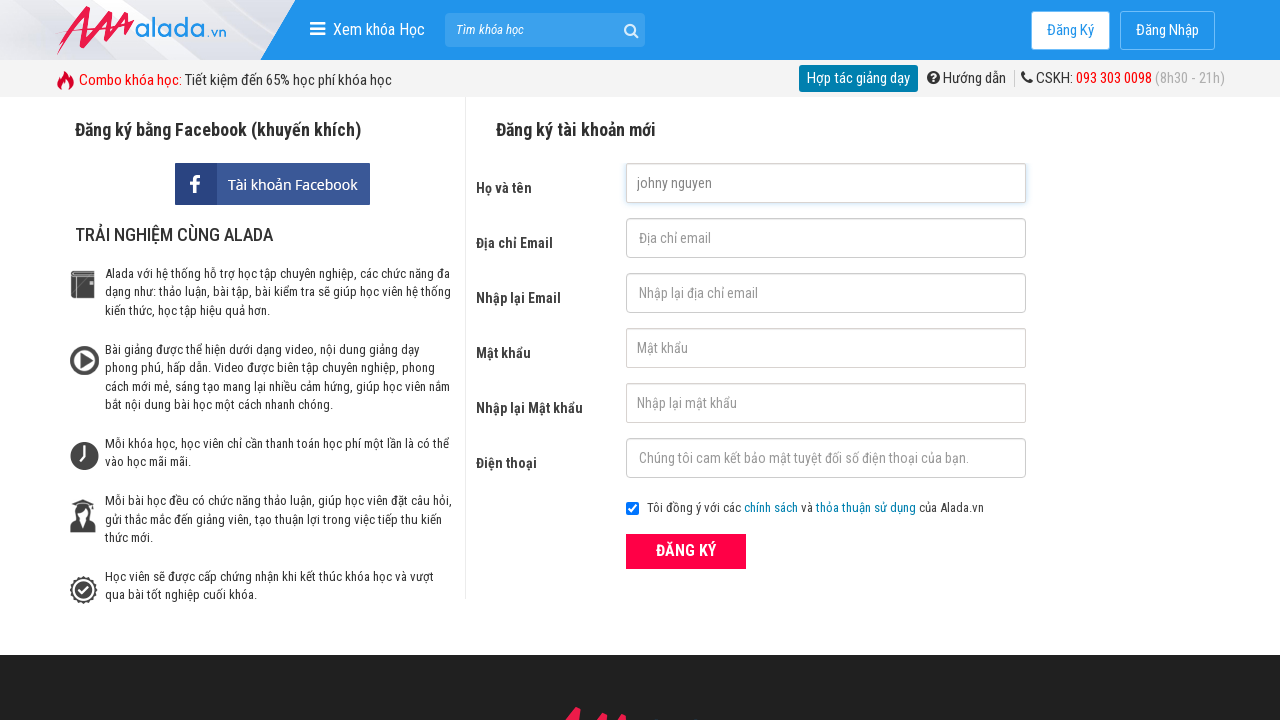

Filled email field with 'johnynguyen@gmail.com' on //input[@id='txtEmail']
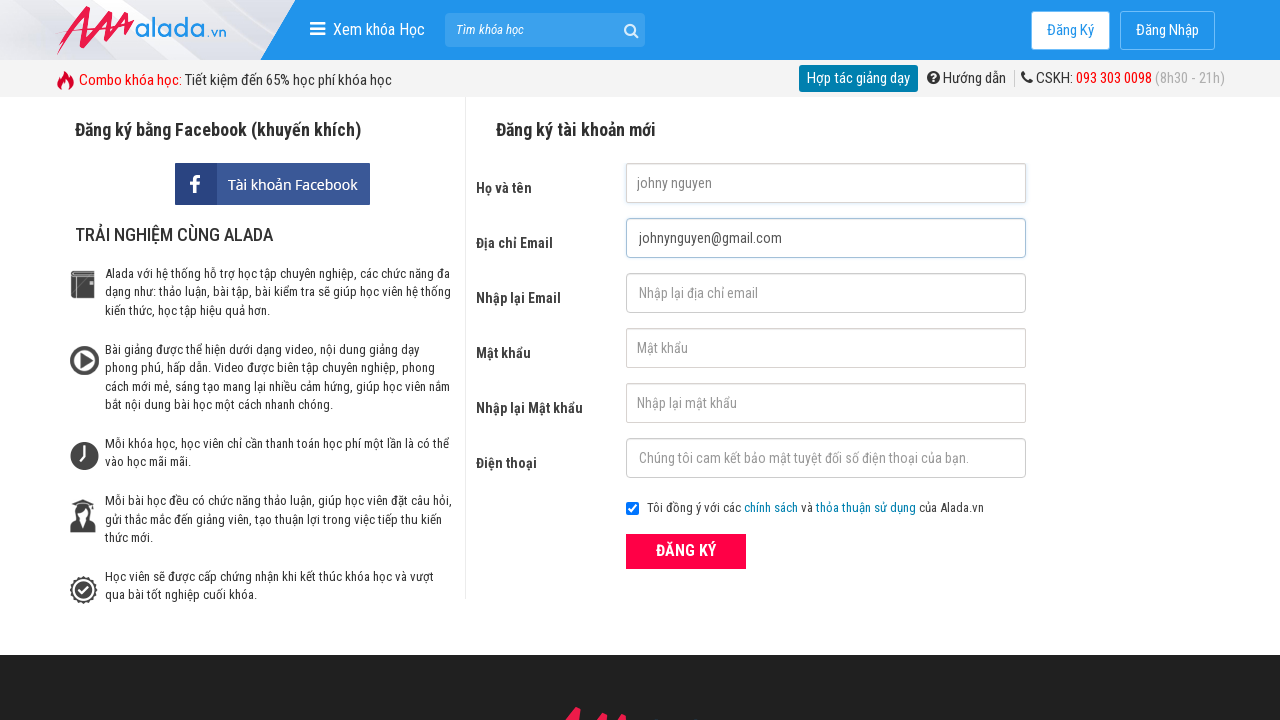

Filled confirm email field with 'johnynguyen@gmail.com' on //input[@id='txtCEmail']
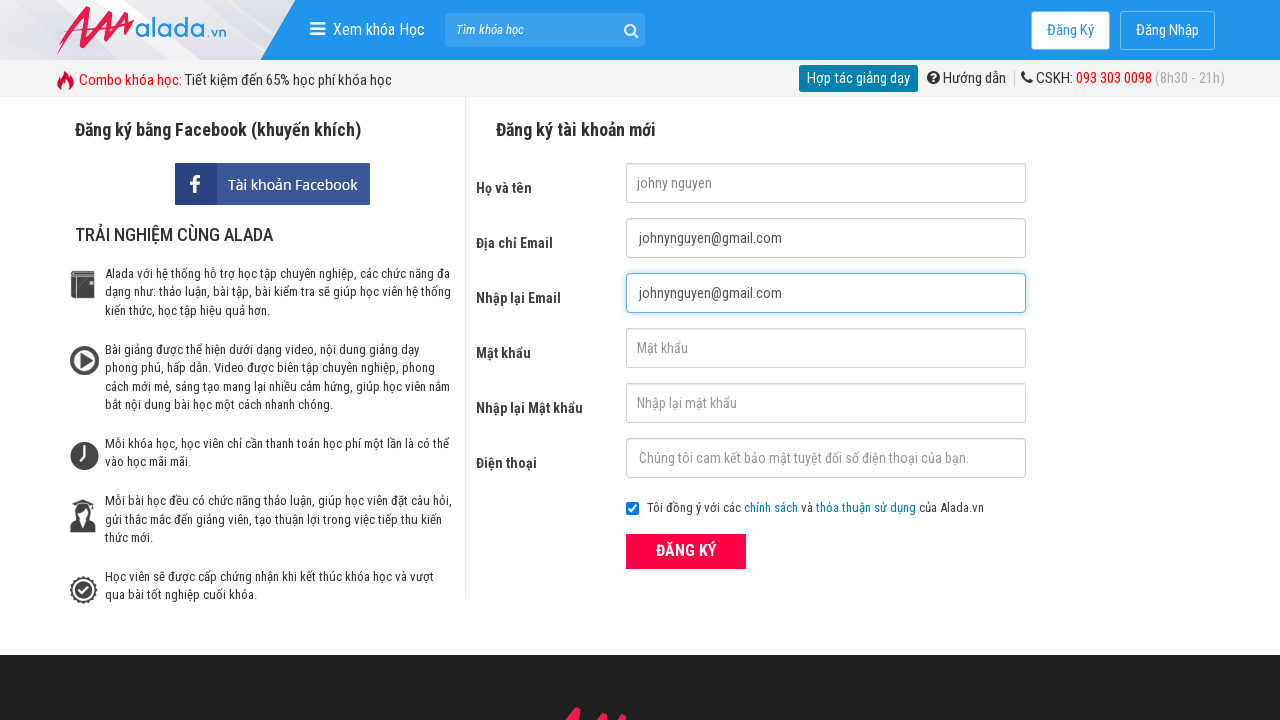

Filled password field with secure password on //input[@id='txtPassword']
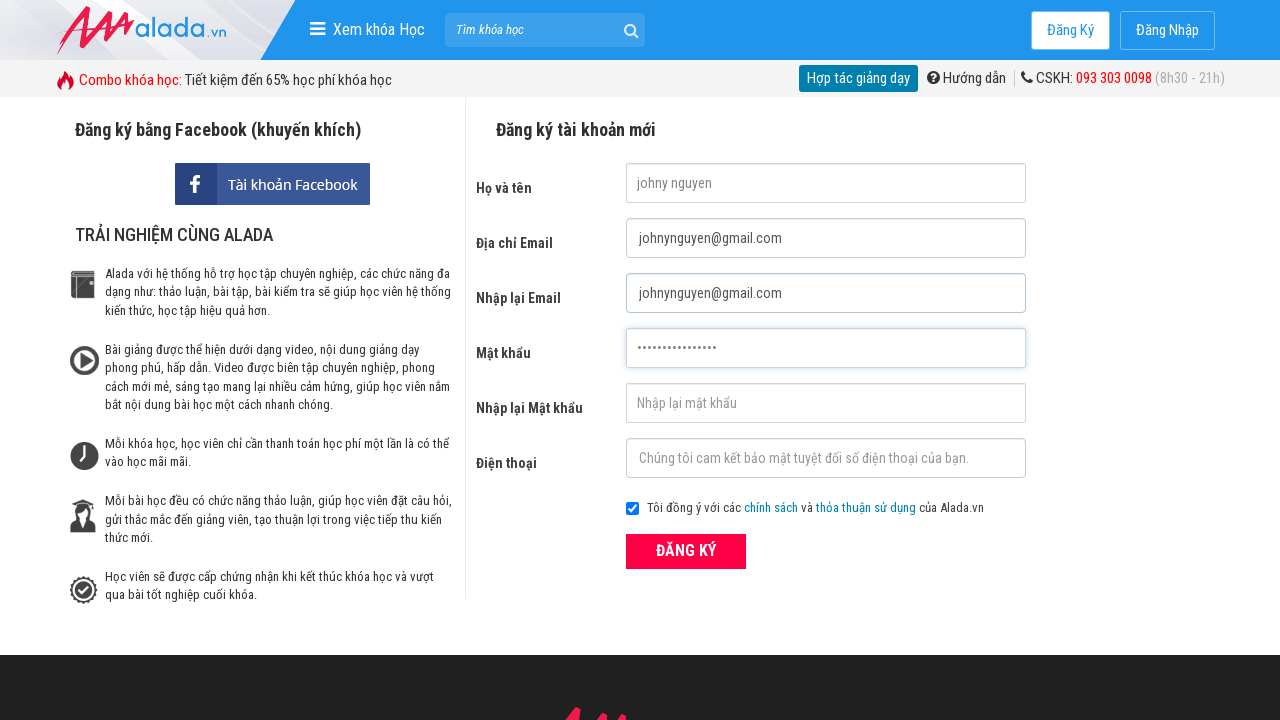

Filled confirm password field with secure password on //input[@id='txtCPassword']
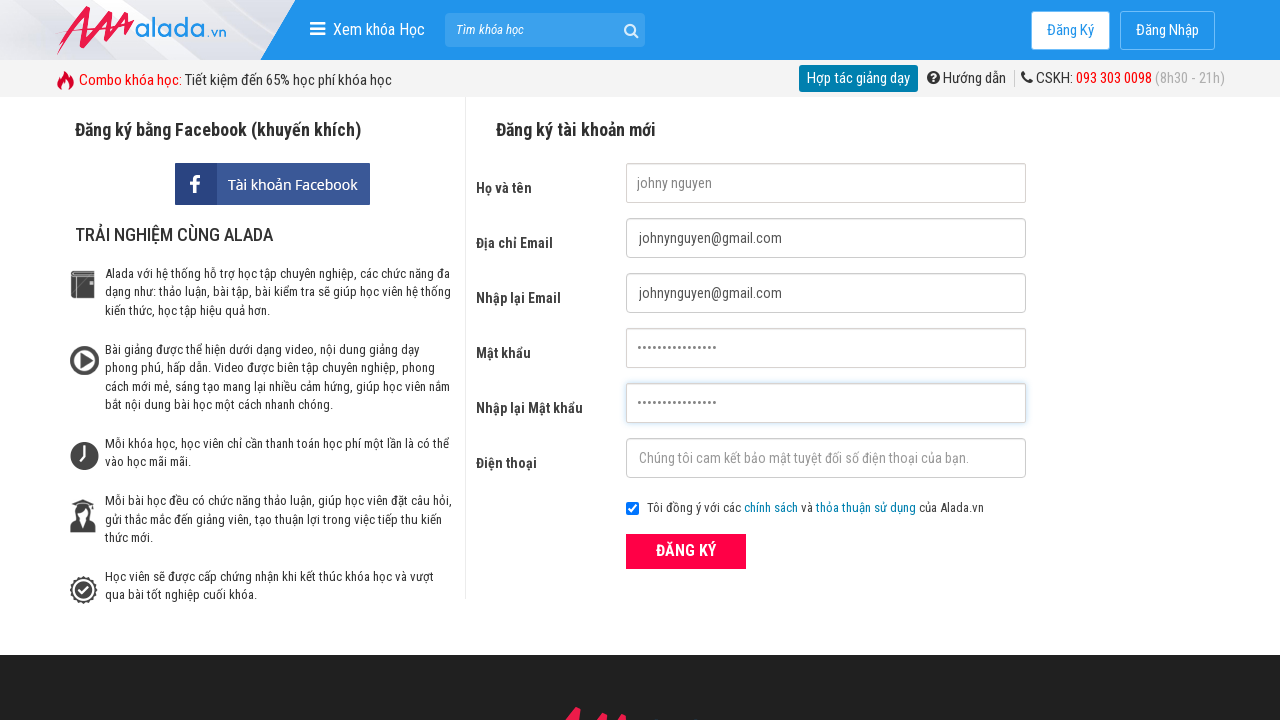

Filled phone field with invalid phone number '0987654' (too short) on //input[@id='txtPhone']
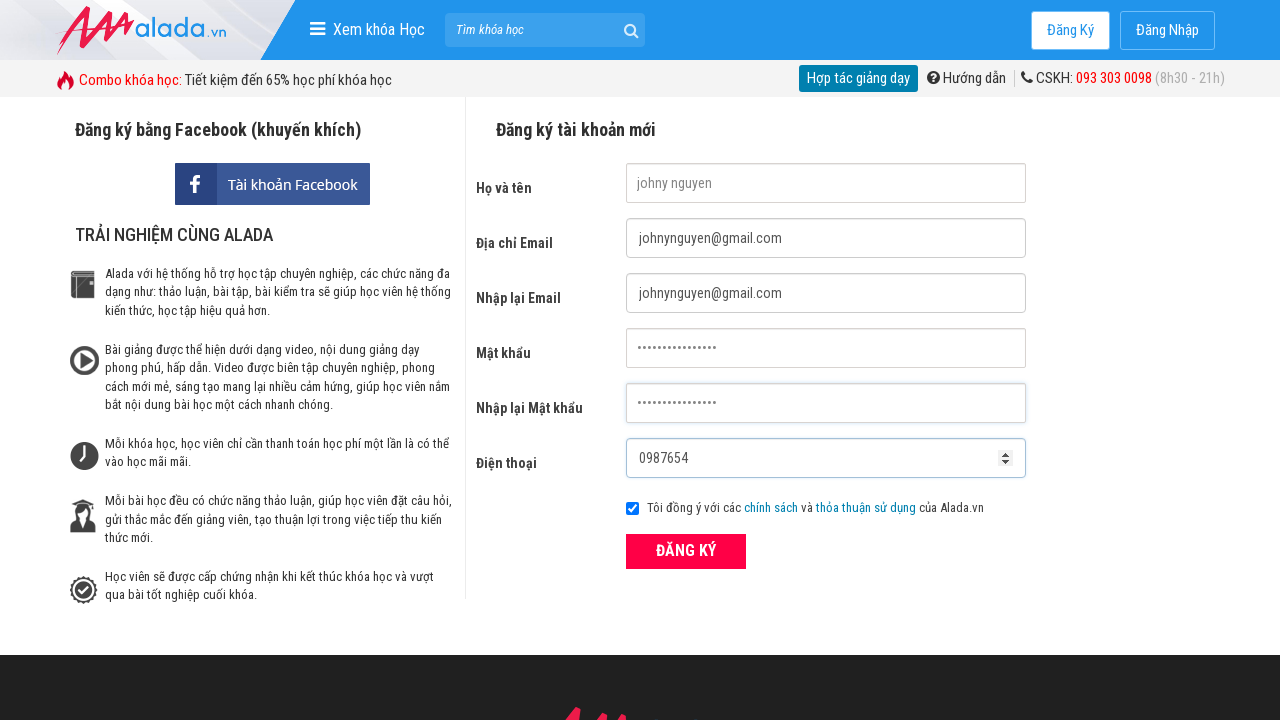

Clicked register/submit button at (686, 551) on xpath=//div[@class='field_btn']/button
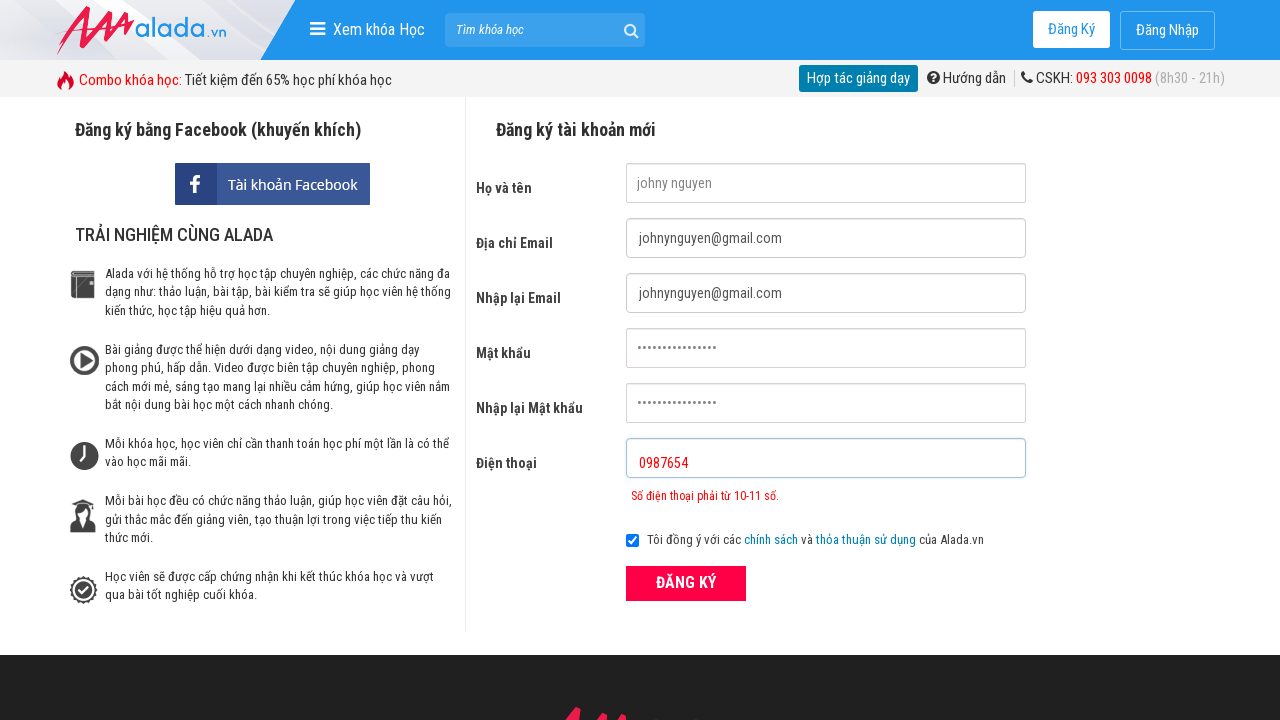

Phone number error message appeared, validating invalid phone length
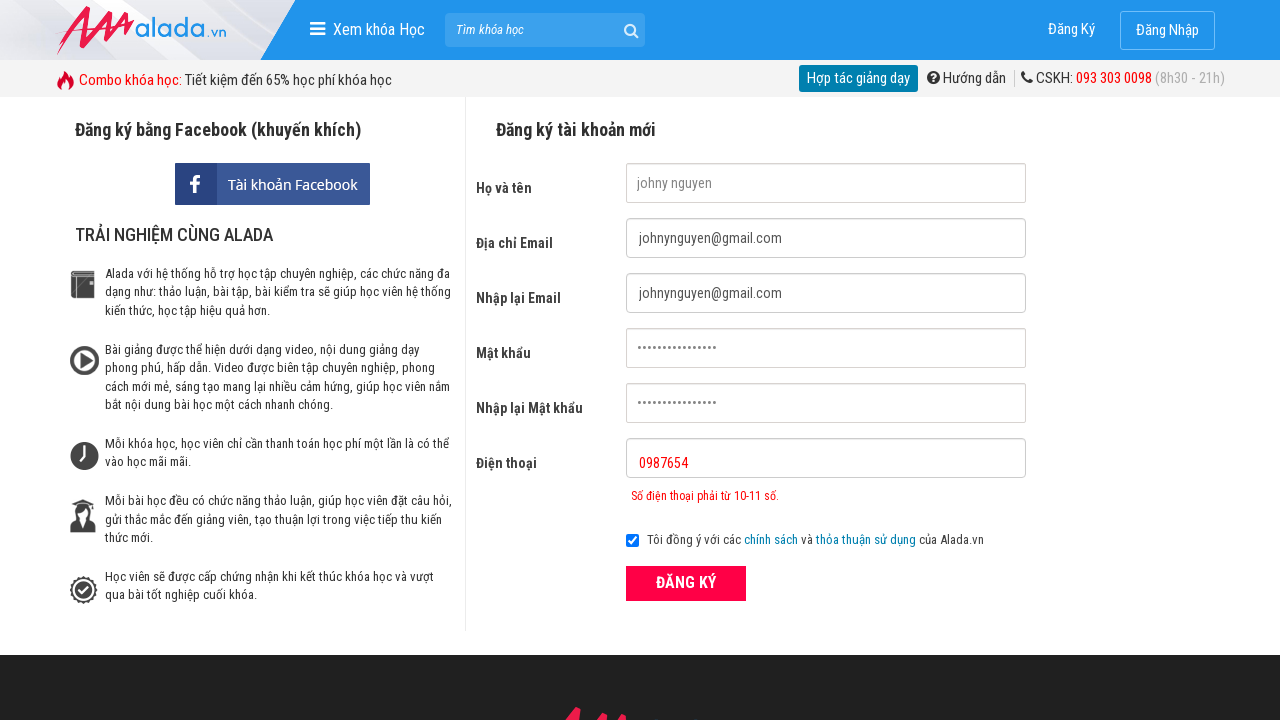

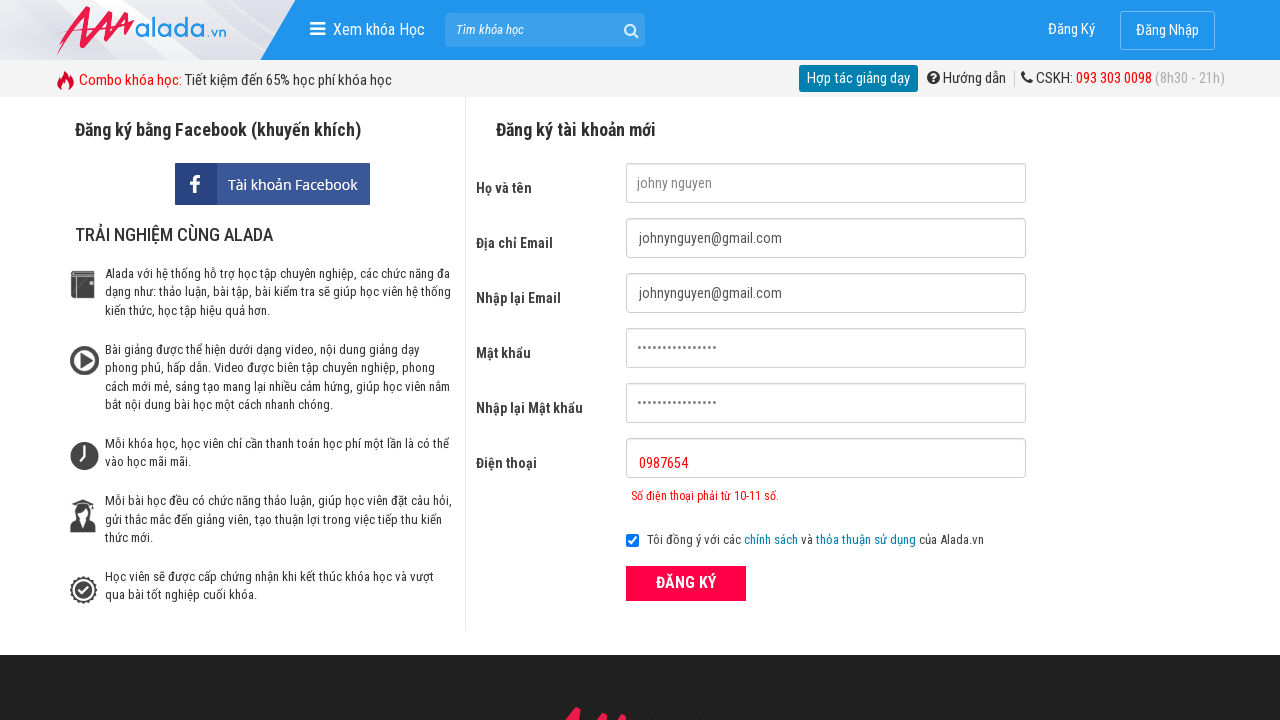